Tests palindrome checker functionality by entering text, submitting the form, and verifying the result message

Starting URL: https://xndev.com/palindrome

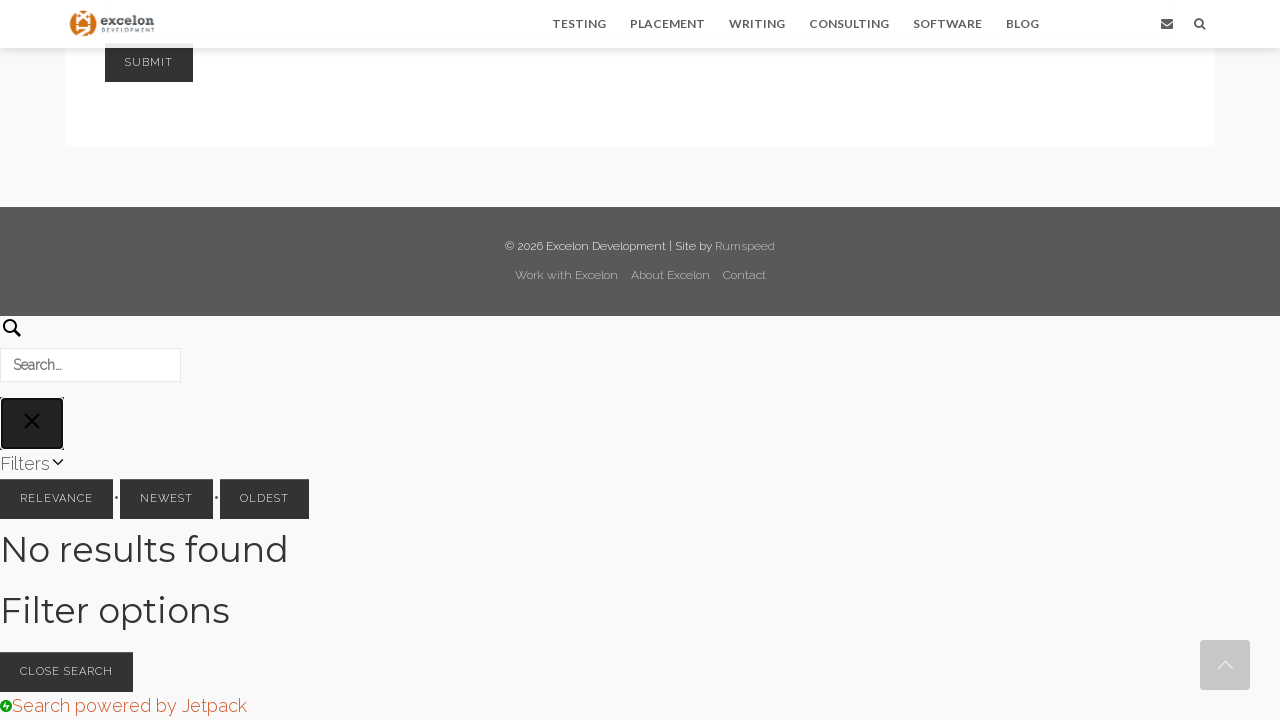

Navigated to palindrome checker URL
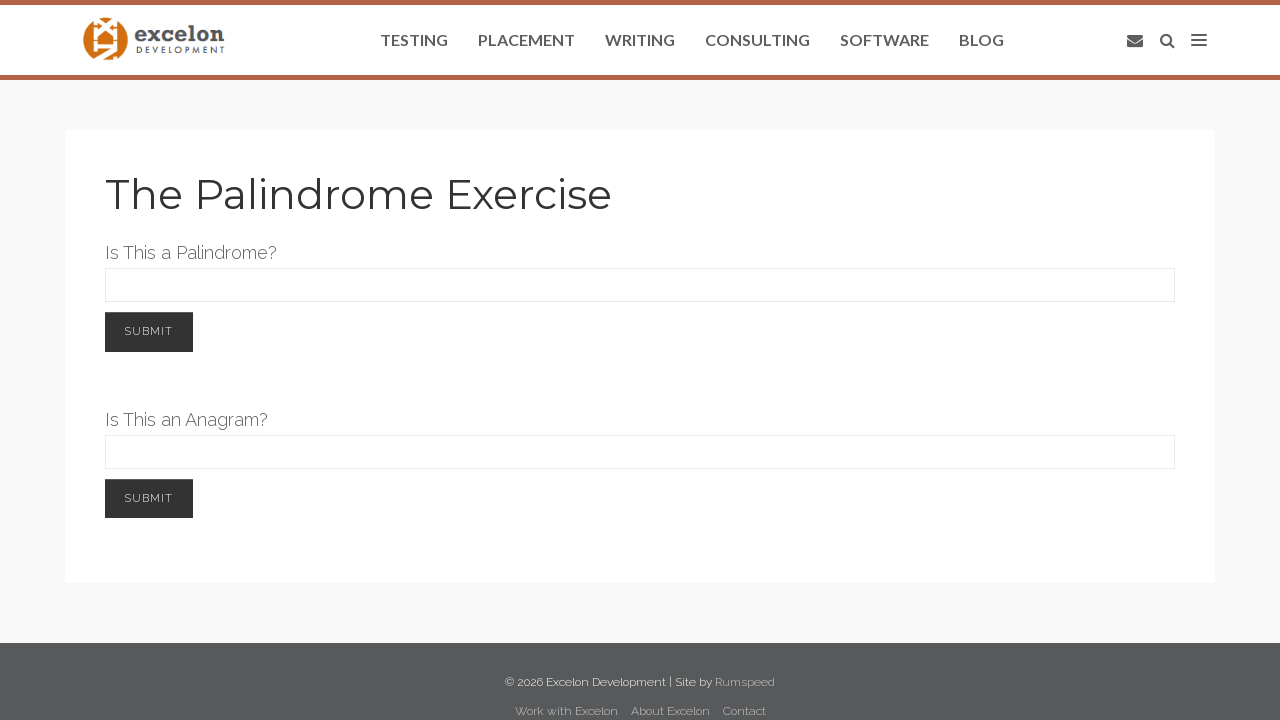

Entered 'racecar' into the palindrome input field on #originalWord
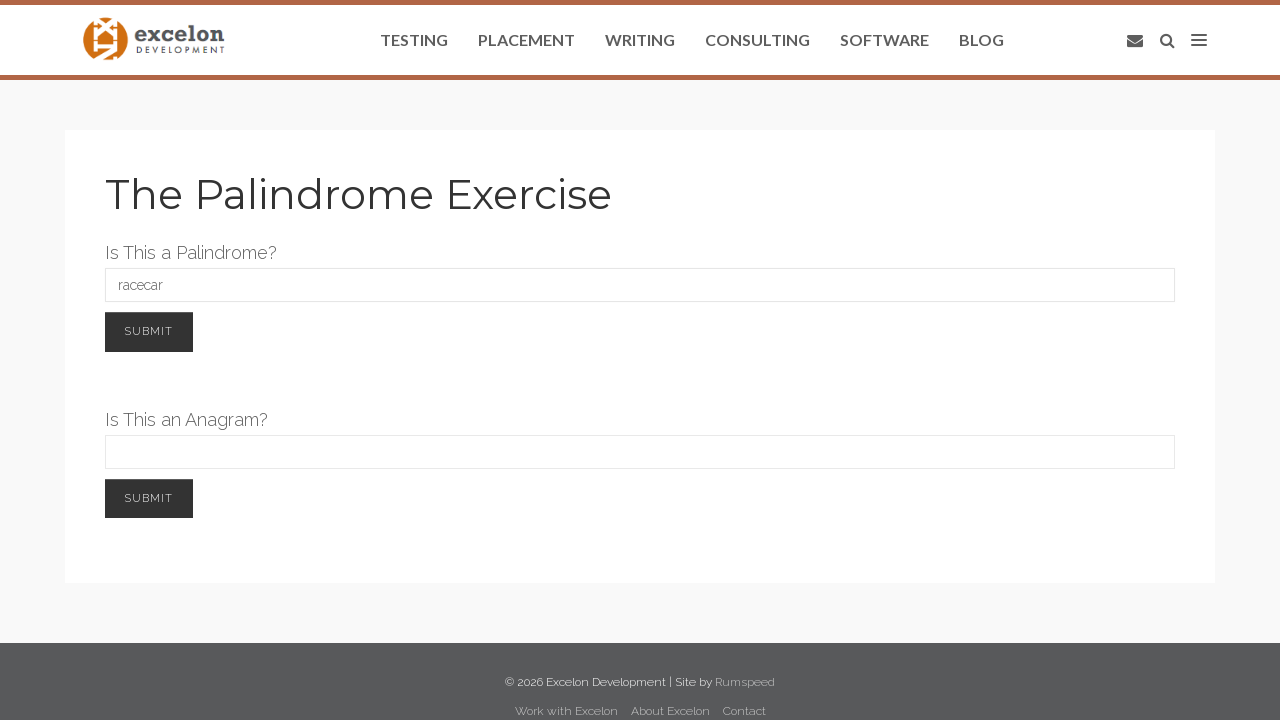

Clicked submit button to check if text is palindrome at (149, 332) on #button1
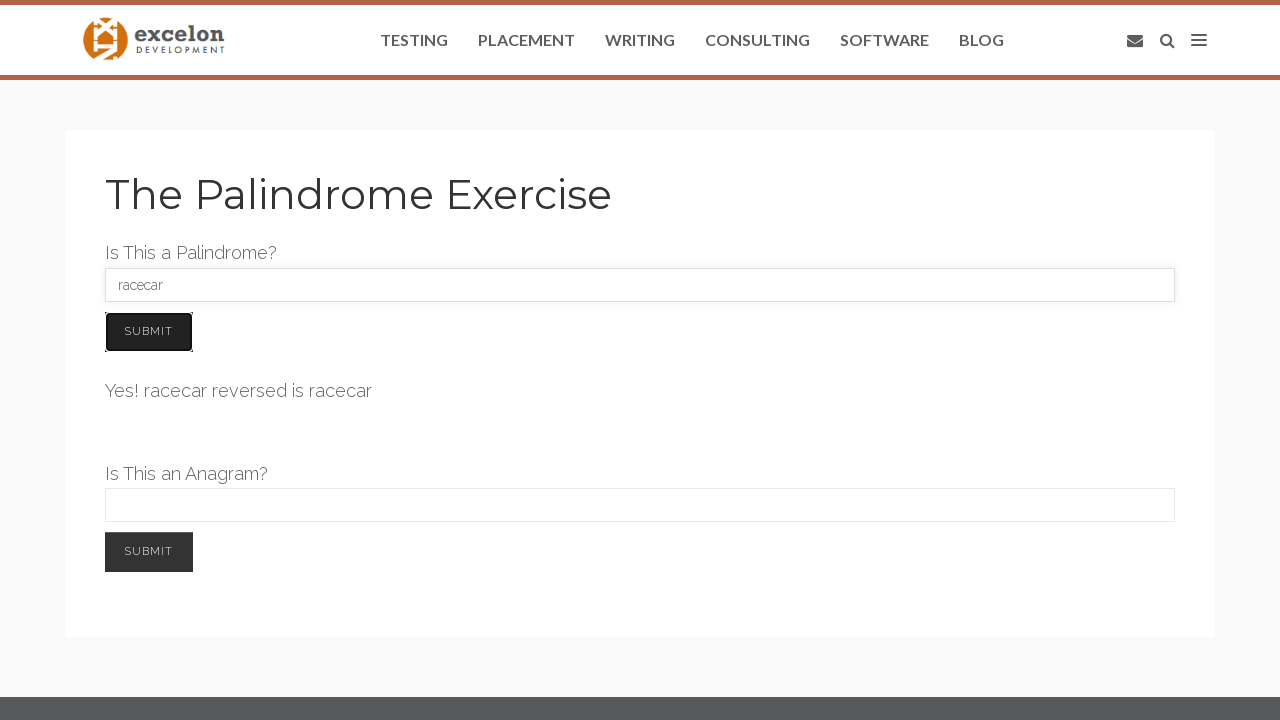

Palindrome result message loaded
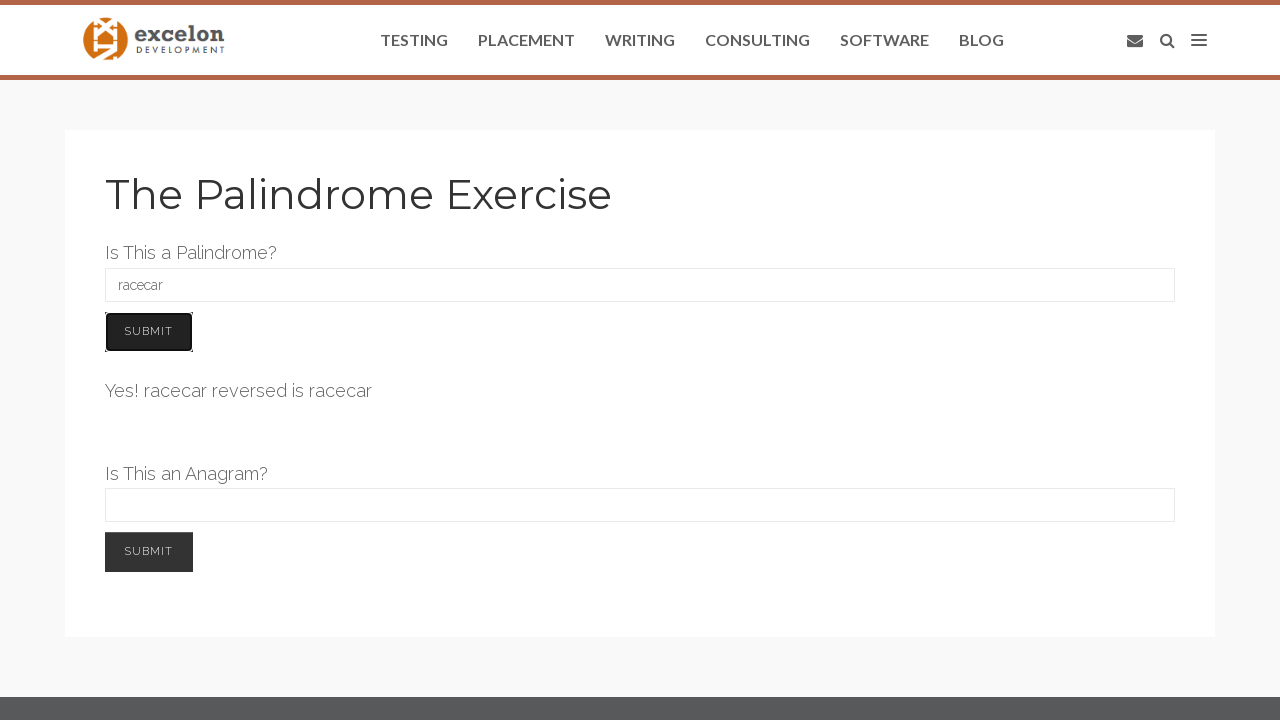

Verified that result message confirms 'racecar' is a palindrome
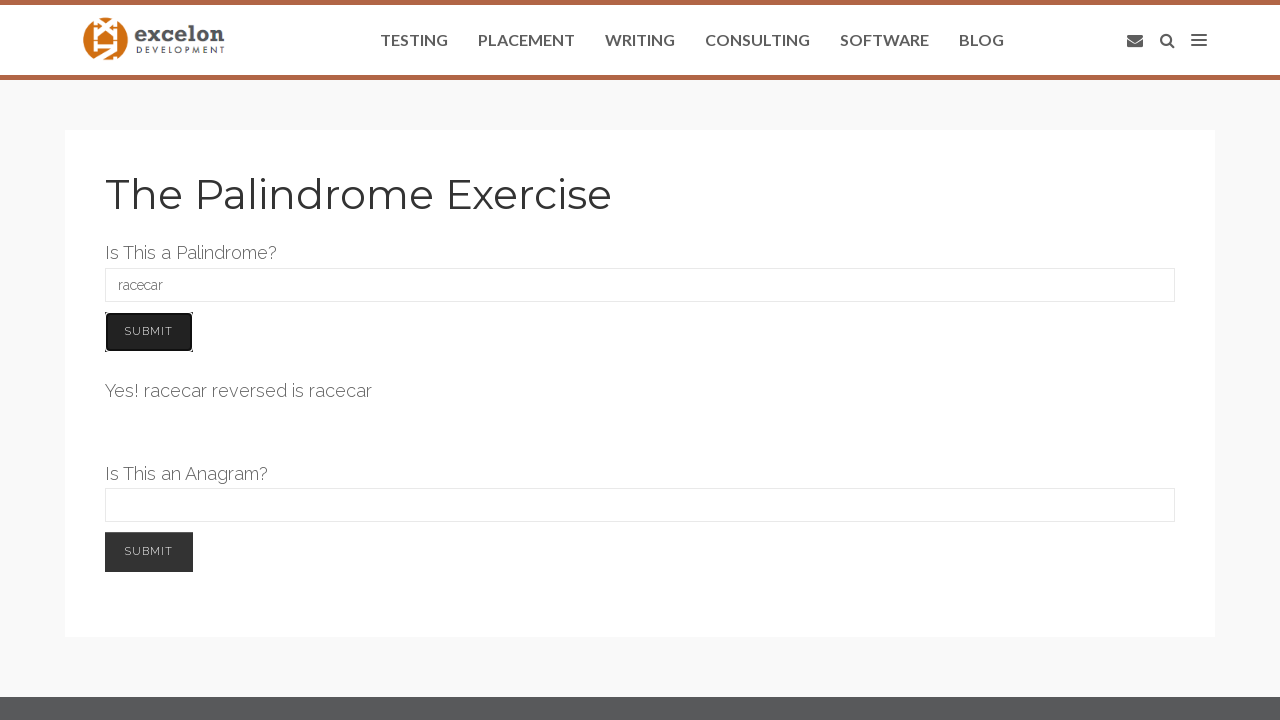

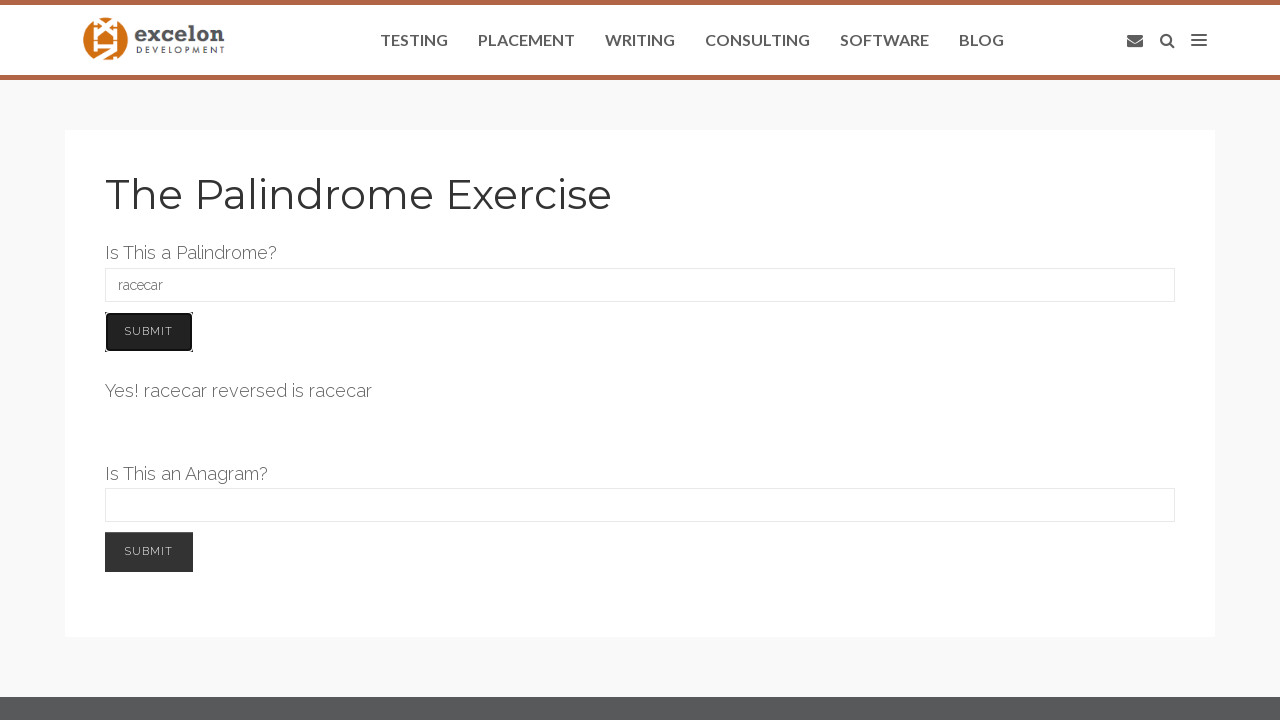